Tests deselecting a checkbox by clicking on the checkboxes link, then clicking the second checkbox (which is pre-selected) to deselect it and verifying it becomes unchecked.

Starting URL: https://the-internet.herokuapp.com/

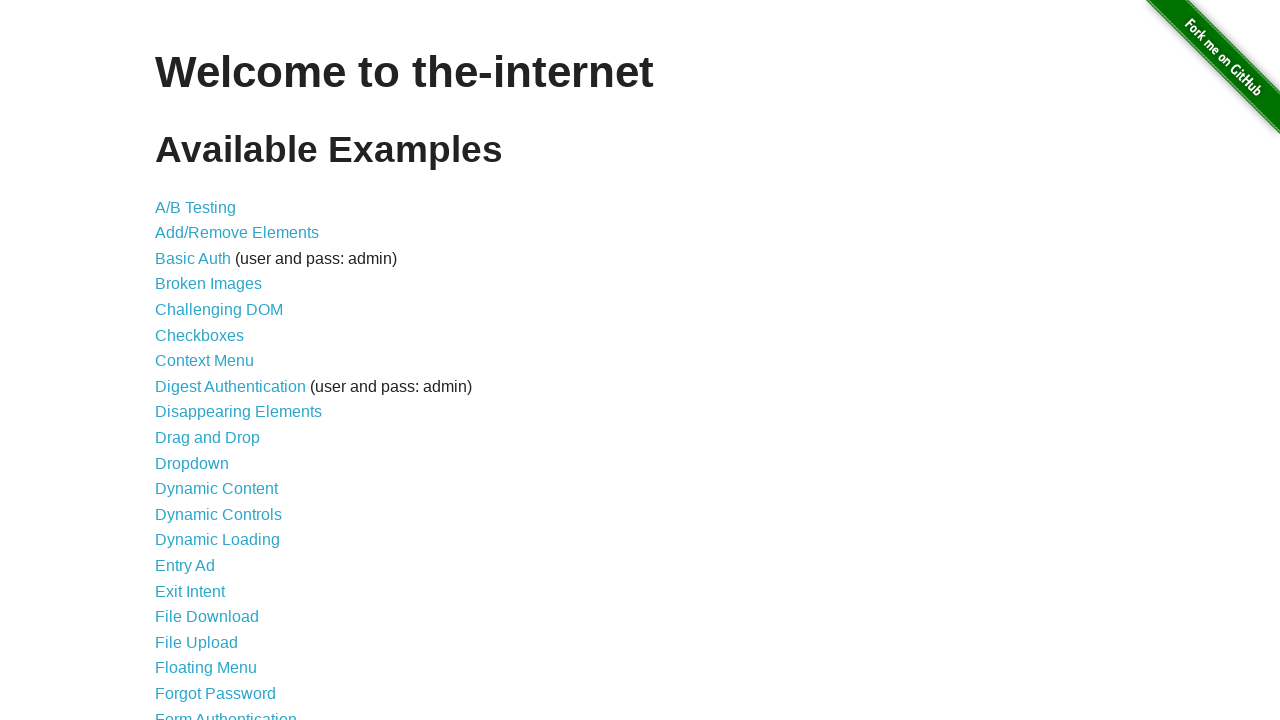

Clicked on the checkboxes link at (200, 335) on a[href*='checkboxes']
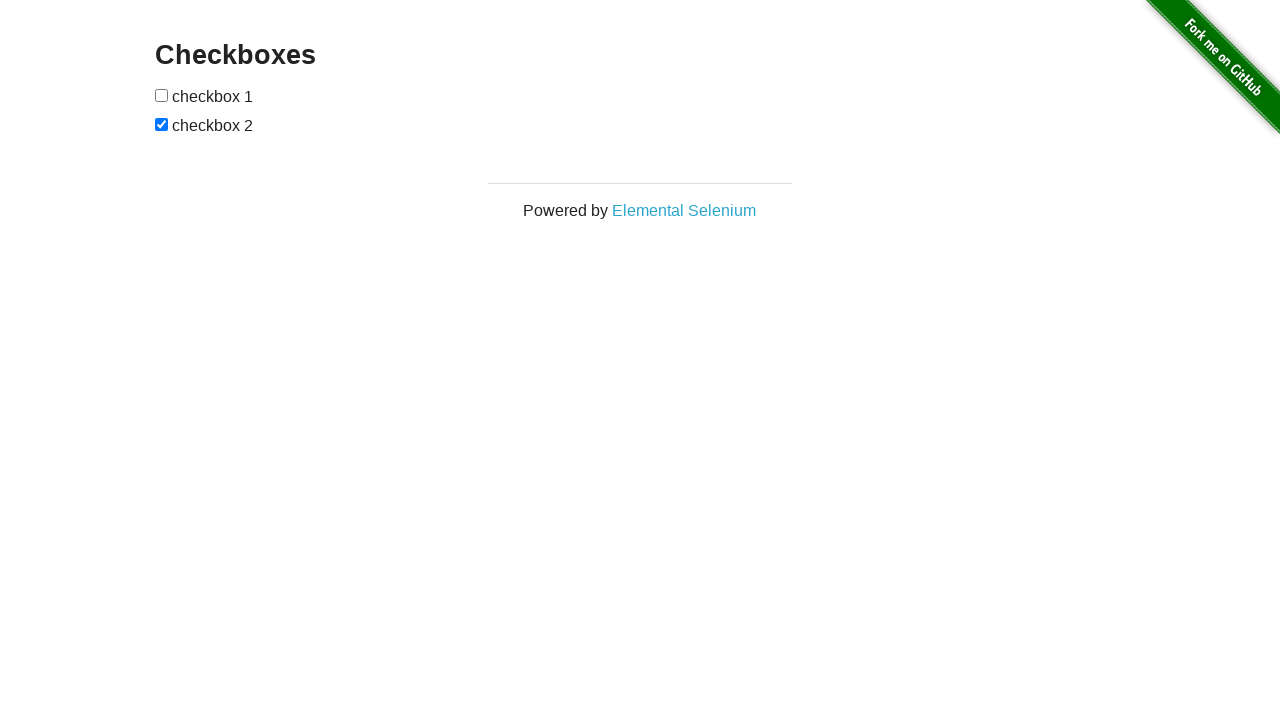

Checkbox page loaded and checkboxes are visible
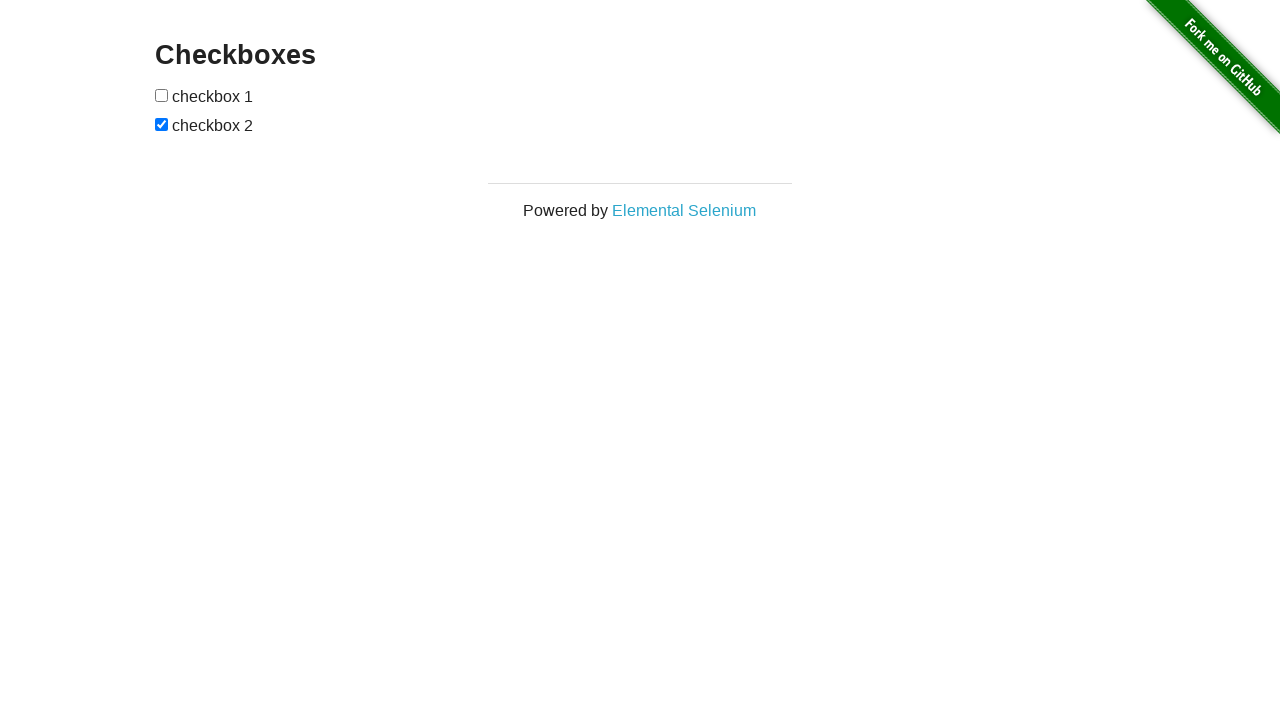

Located the second checkbox element
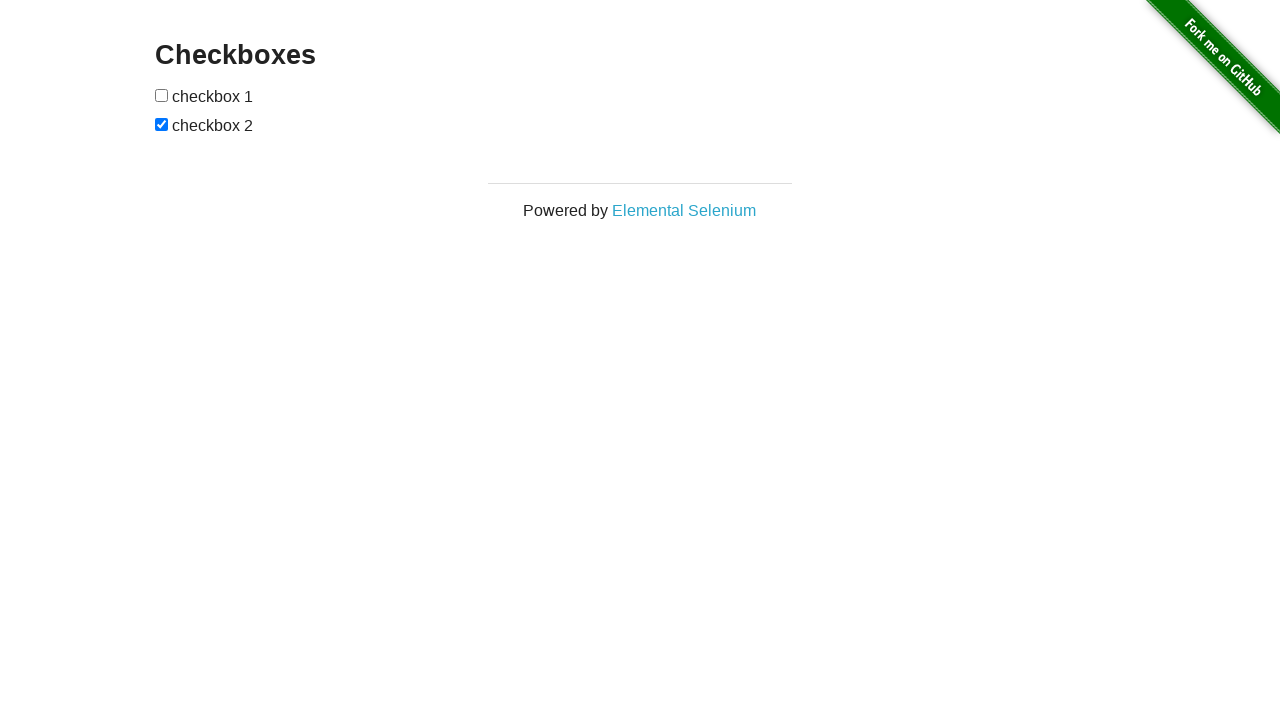

Clicked the second checkbox to deselect it at (162, 124) on input[type='checkbox'] >> nth=1
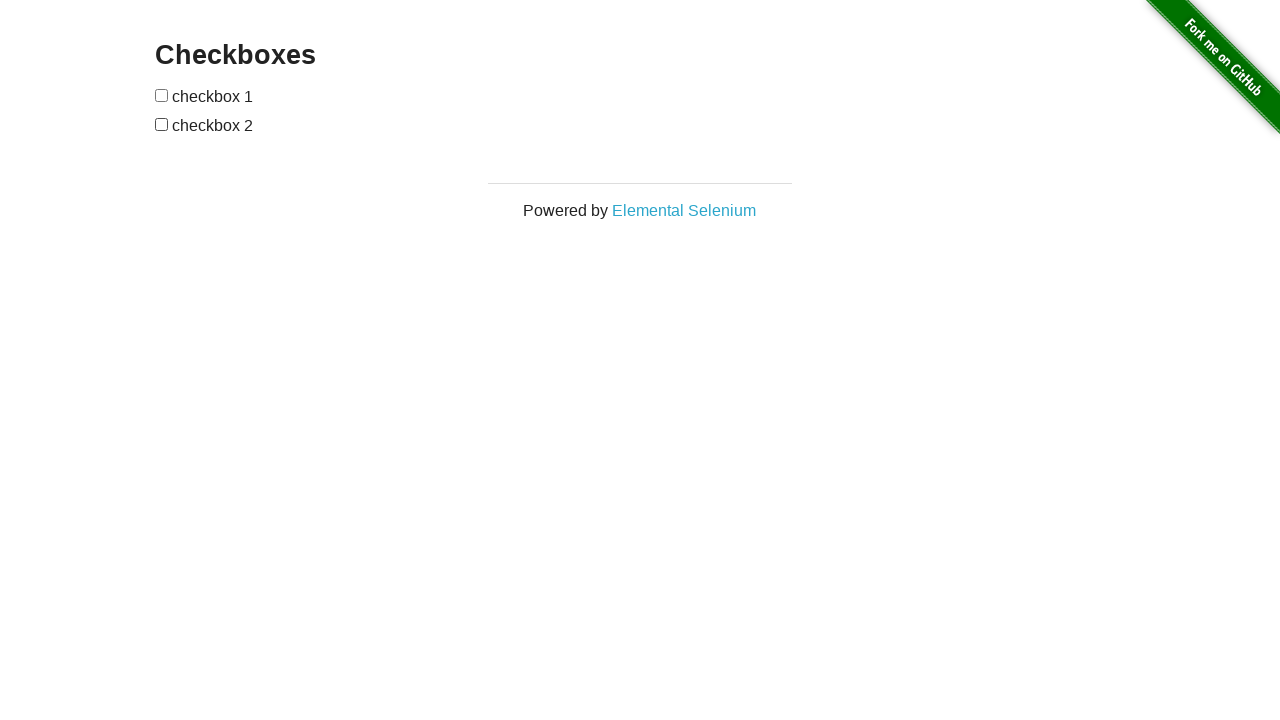

Verified that the second checkbox is now deselected
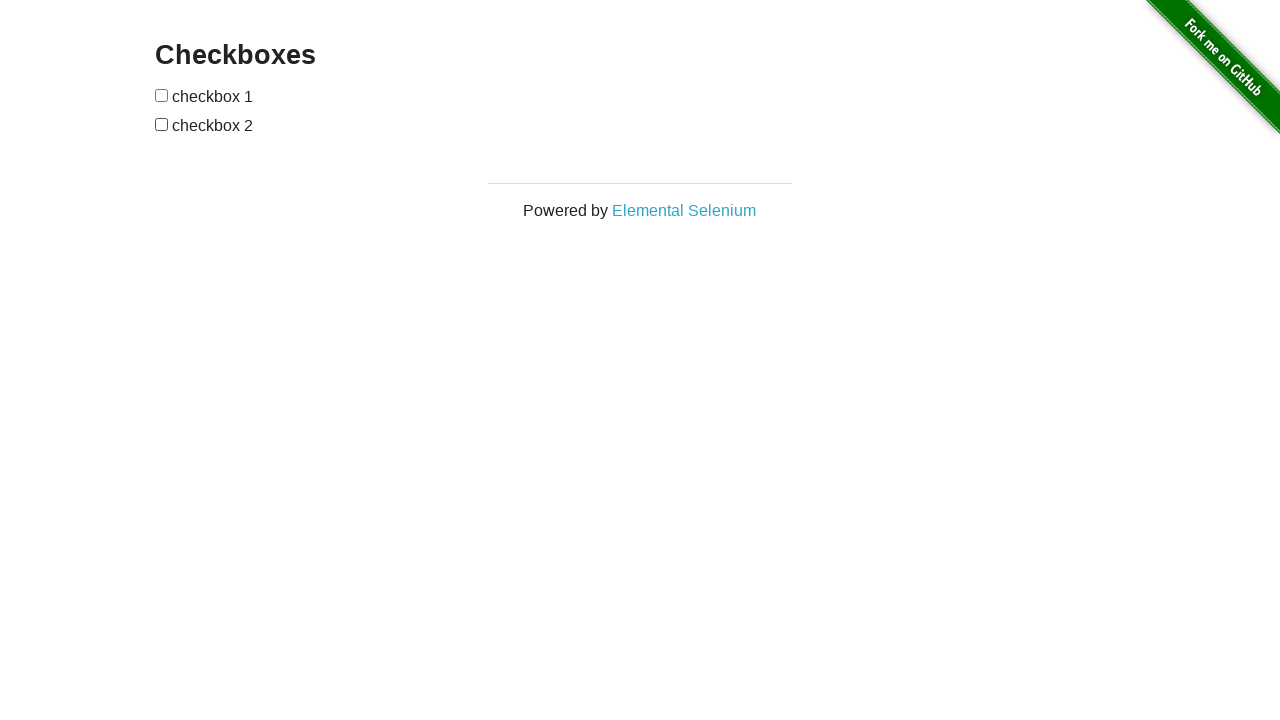

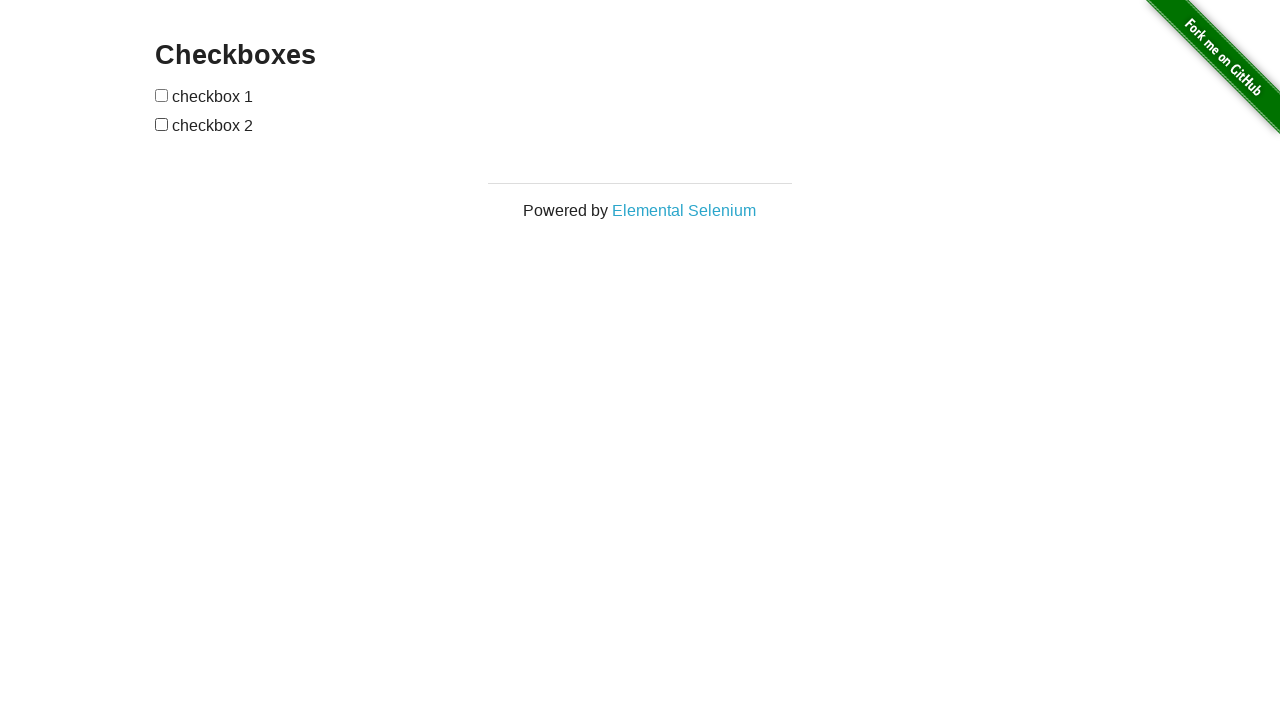